Tests adding and removing dynamic elements by clicking buttons and verifying element counts

Starting URL: https://the-internet.herokuapp.com/add_remove_elements/

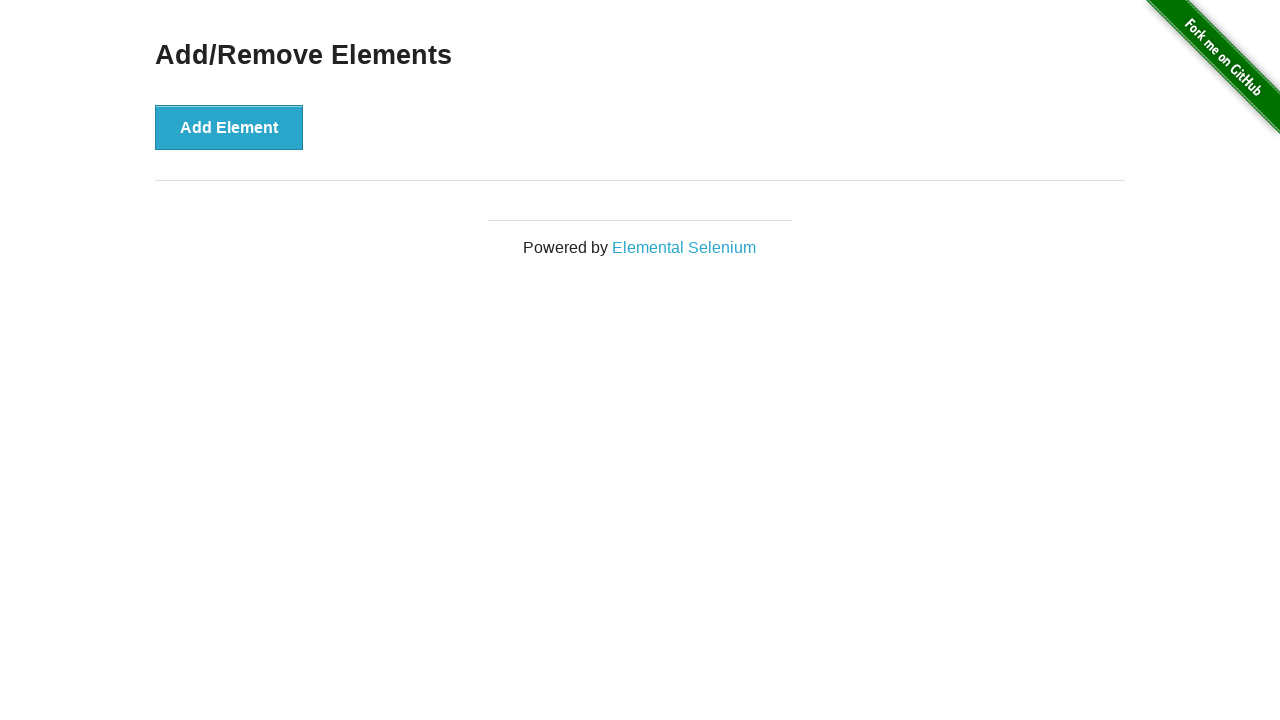

Clicked 'Add Element' button using CSS selector at (229, 127) on button[onclick='addElement()']
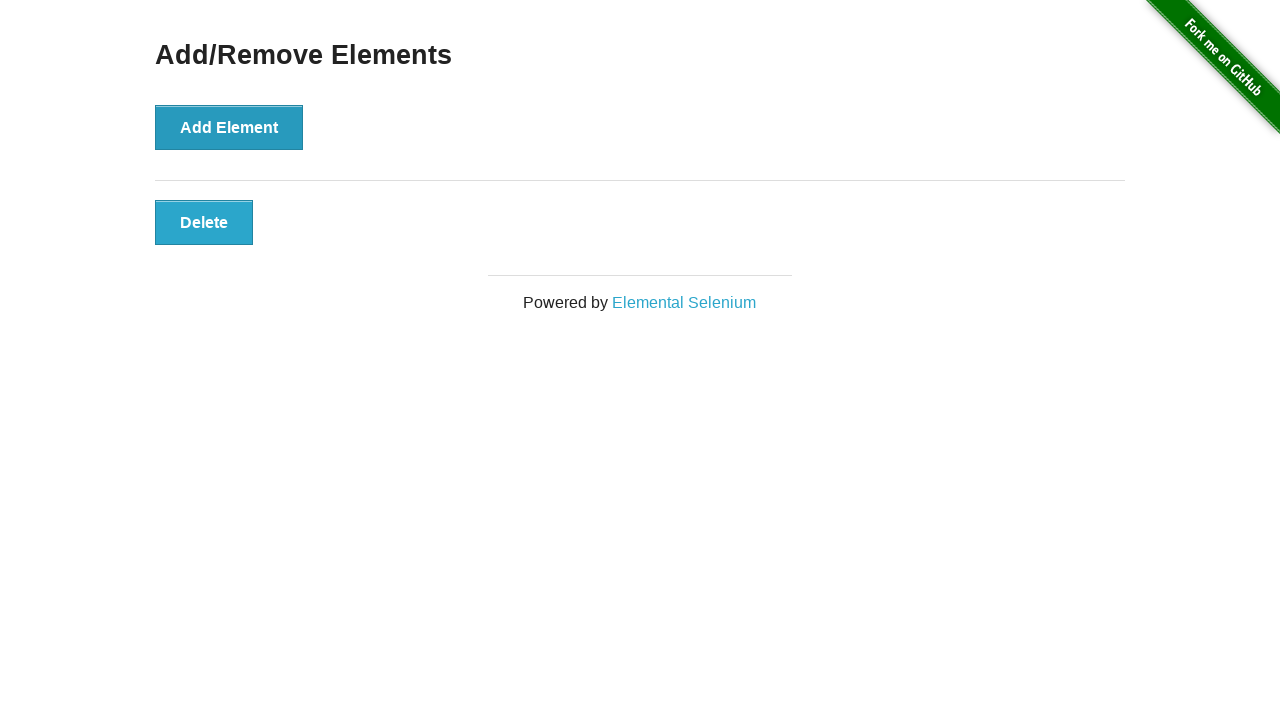

Clicked 'Add Element' button again using XPath at (229, 127) on xpath=//div[contains(@class,'example')]/button
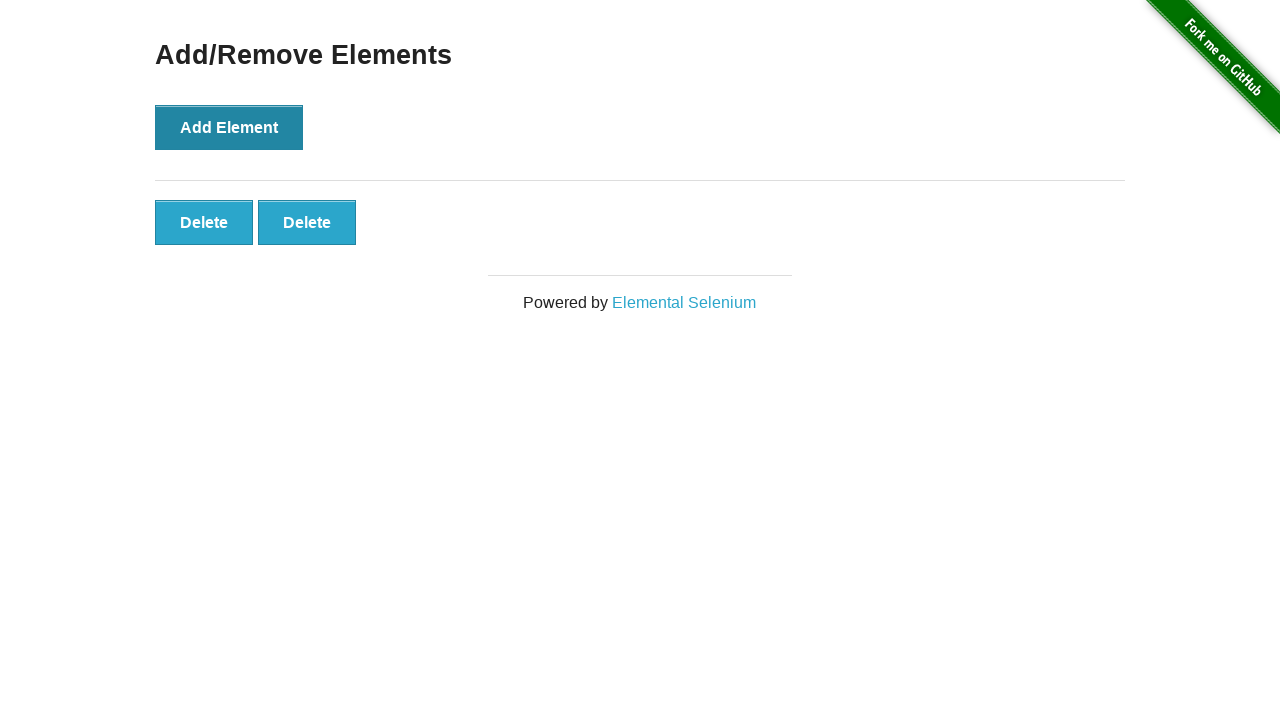

Waited for delete buttons to appear
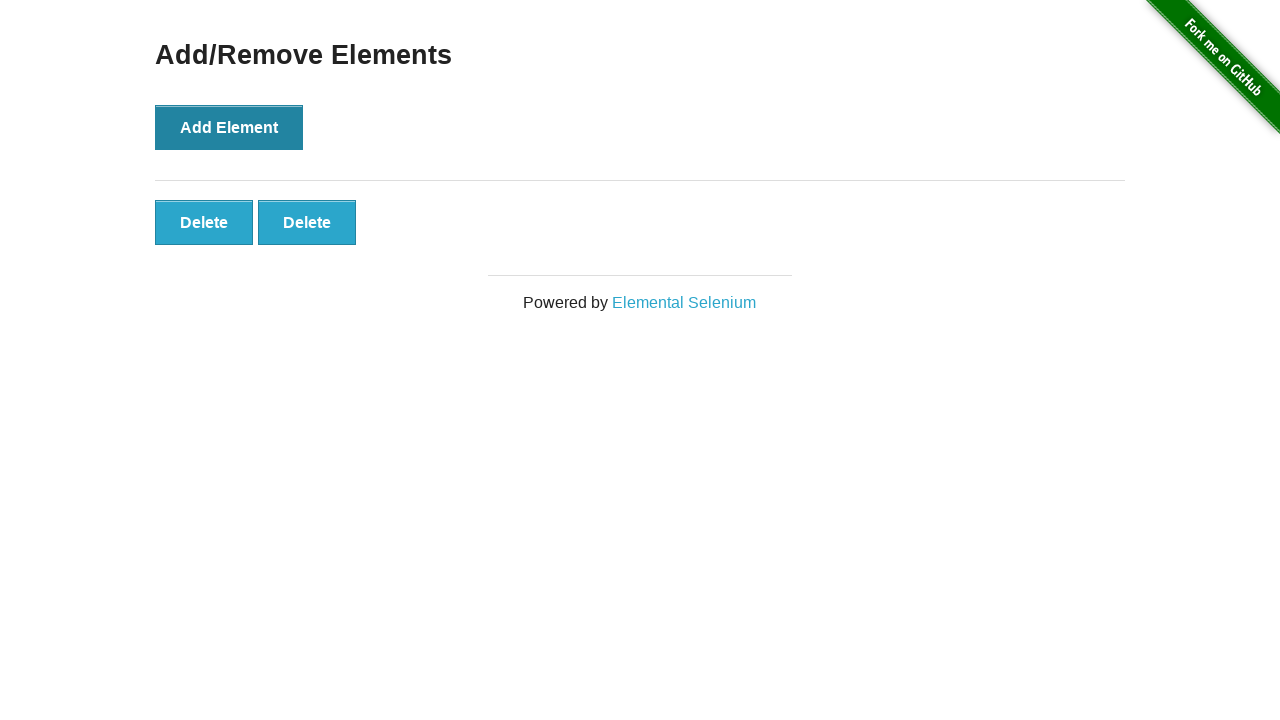

Found 2 delete buttons
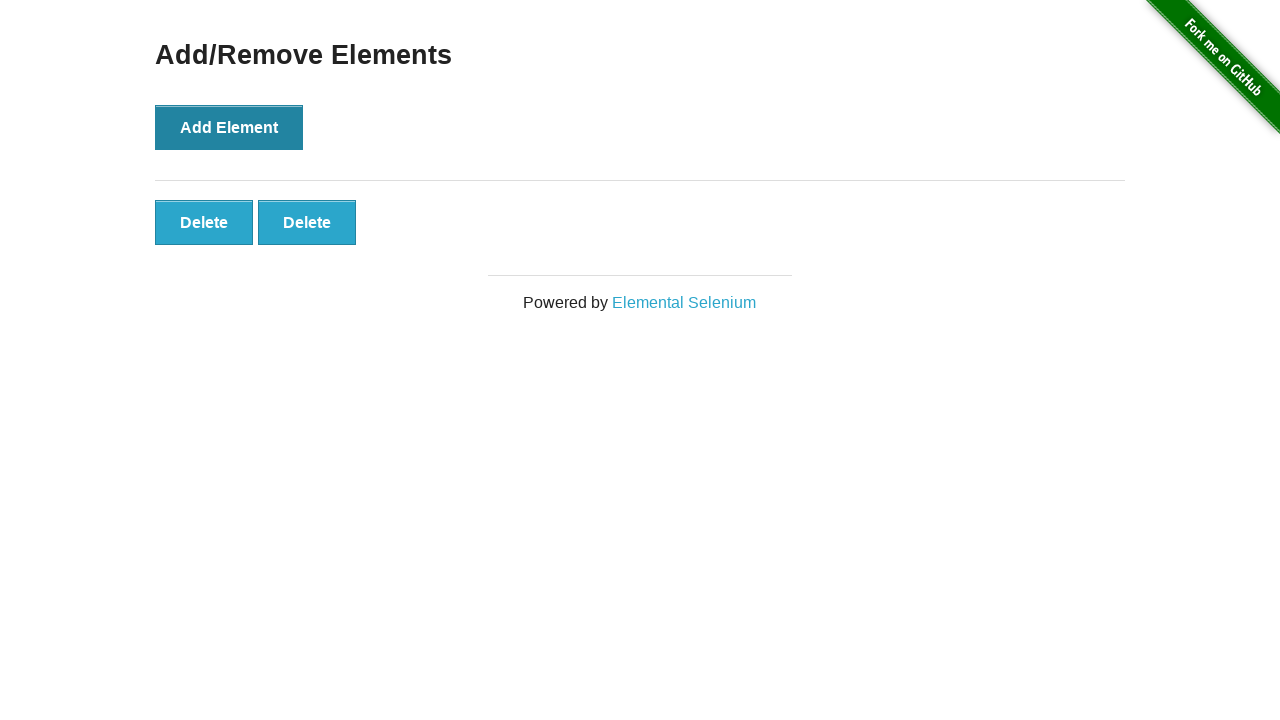

Verified that exactly 2 delete buttons were created
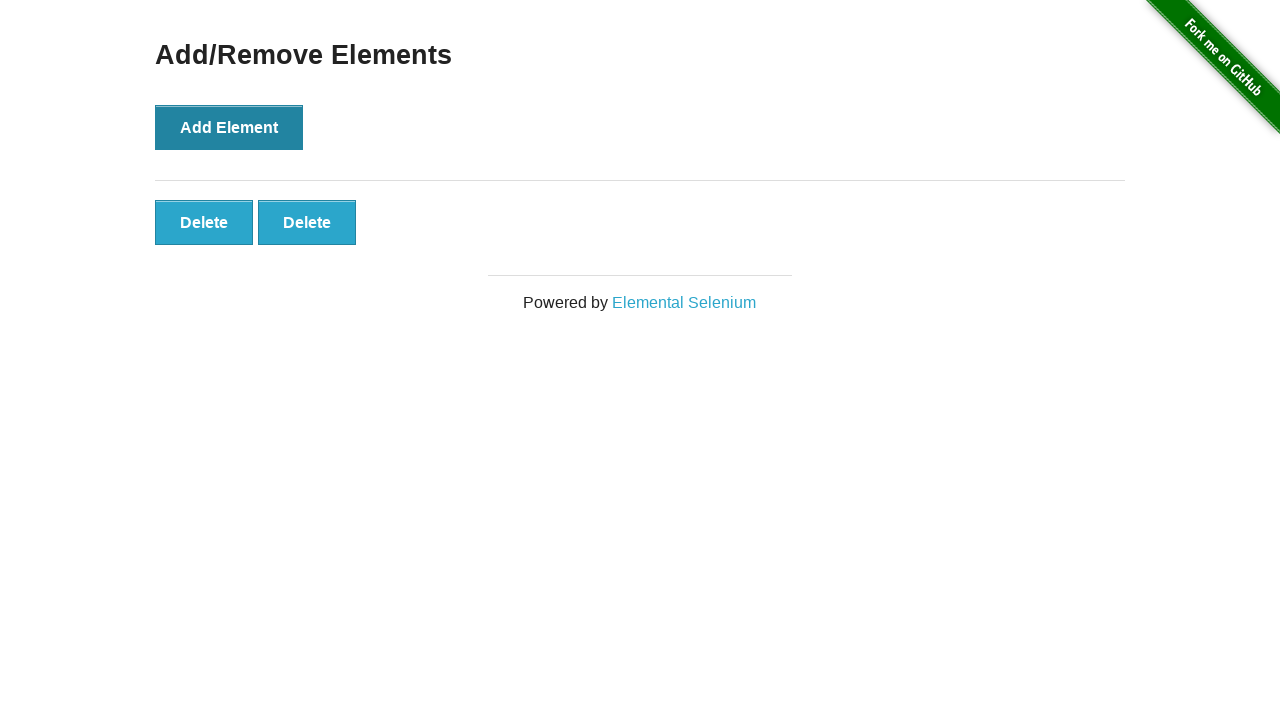

Clicked a delete button to remove dynamic element
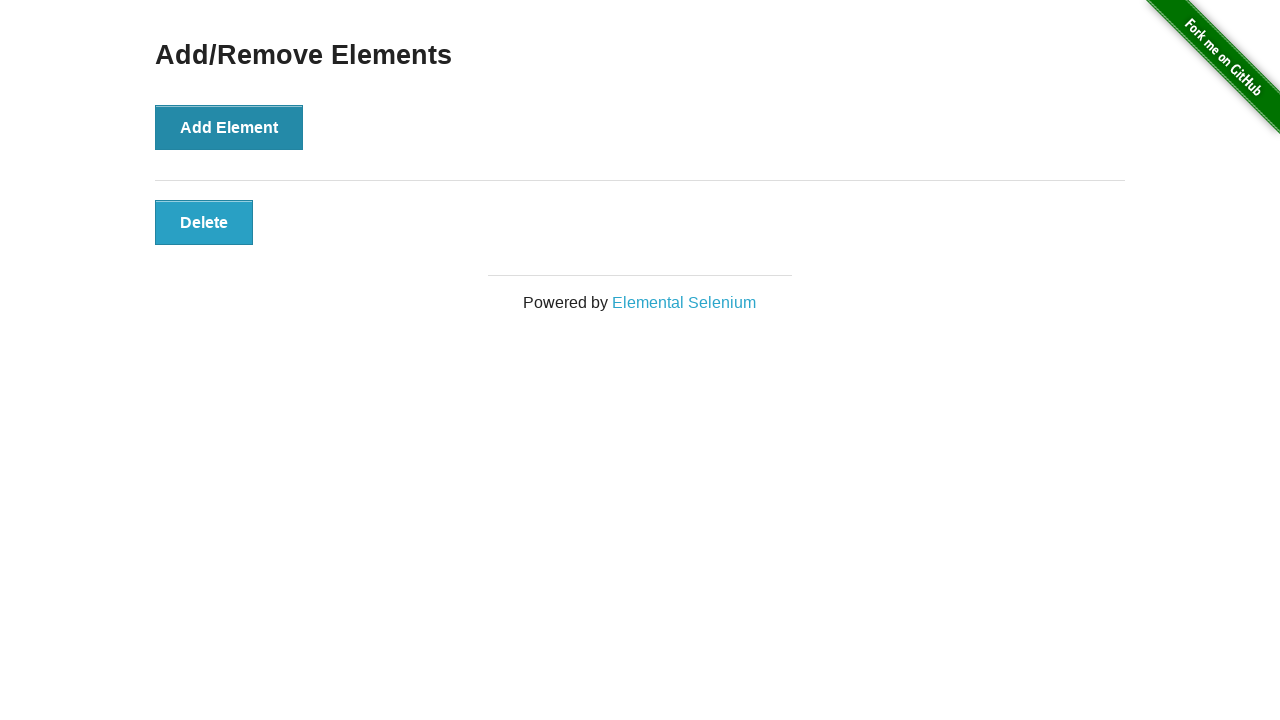

Clicked a delete button to remove dynamic element
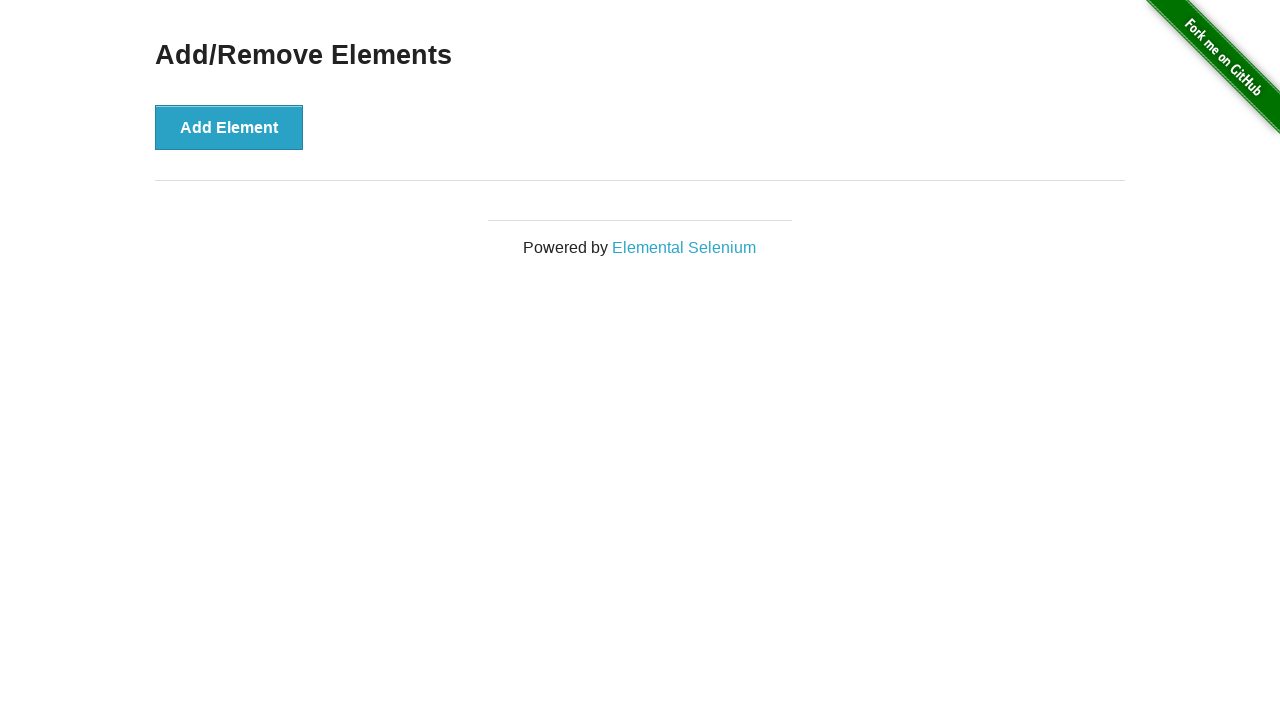

Waited 500ms for elements to be removed from DOM
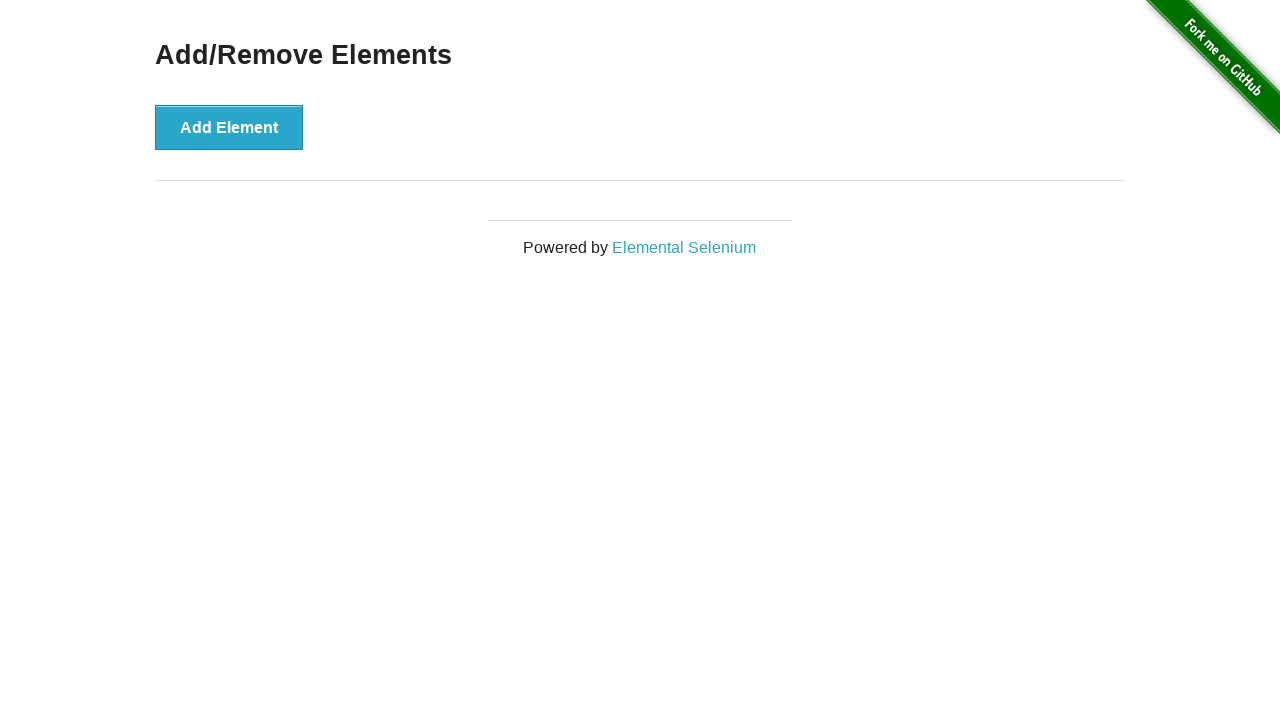

Checked for remaining delete buttons - found 0
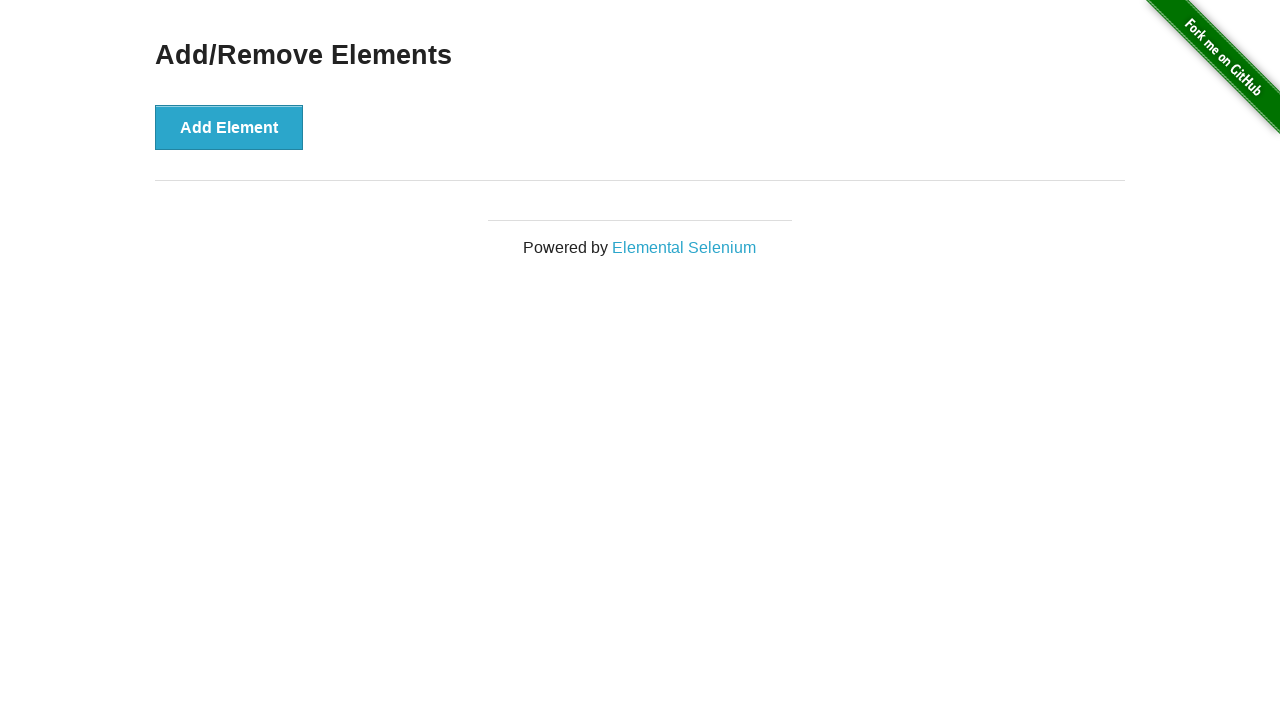

Verified that all delete buttons have been removed
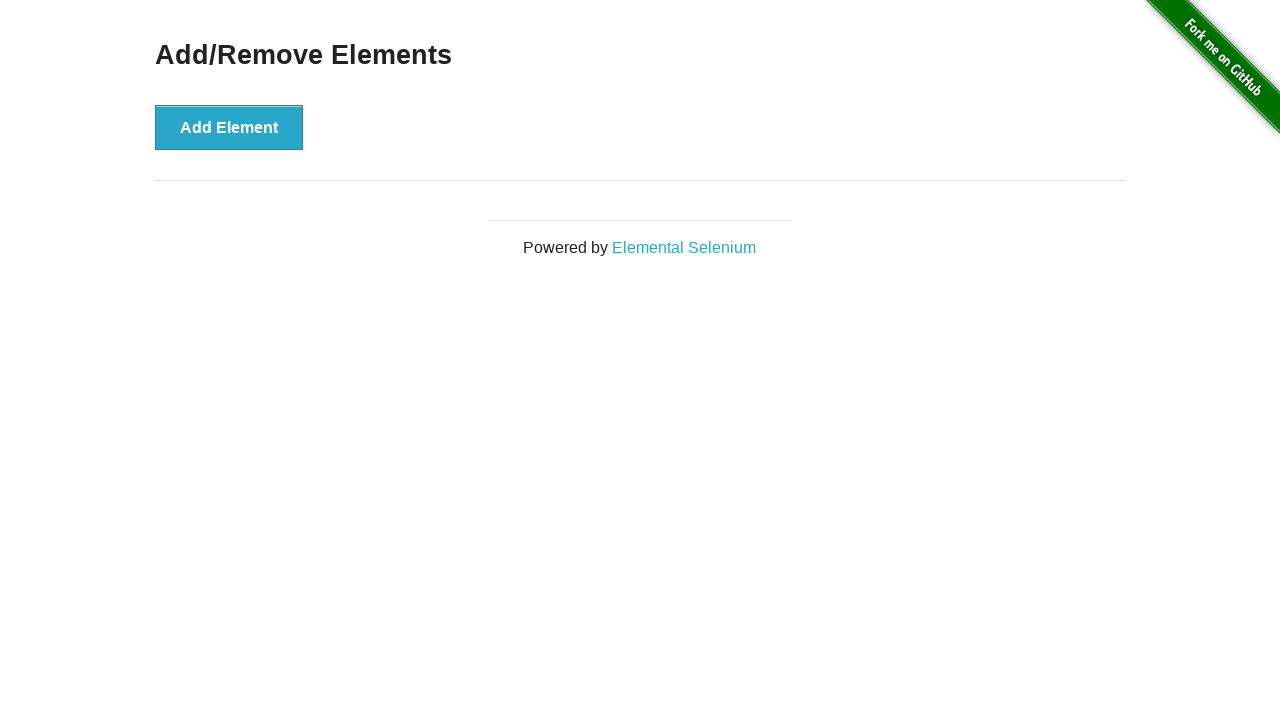

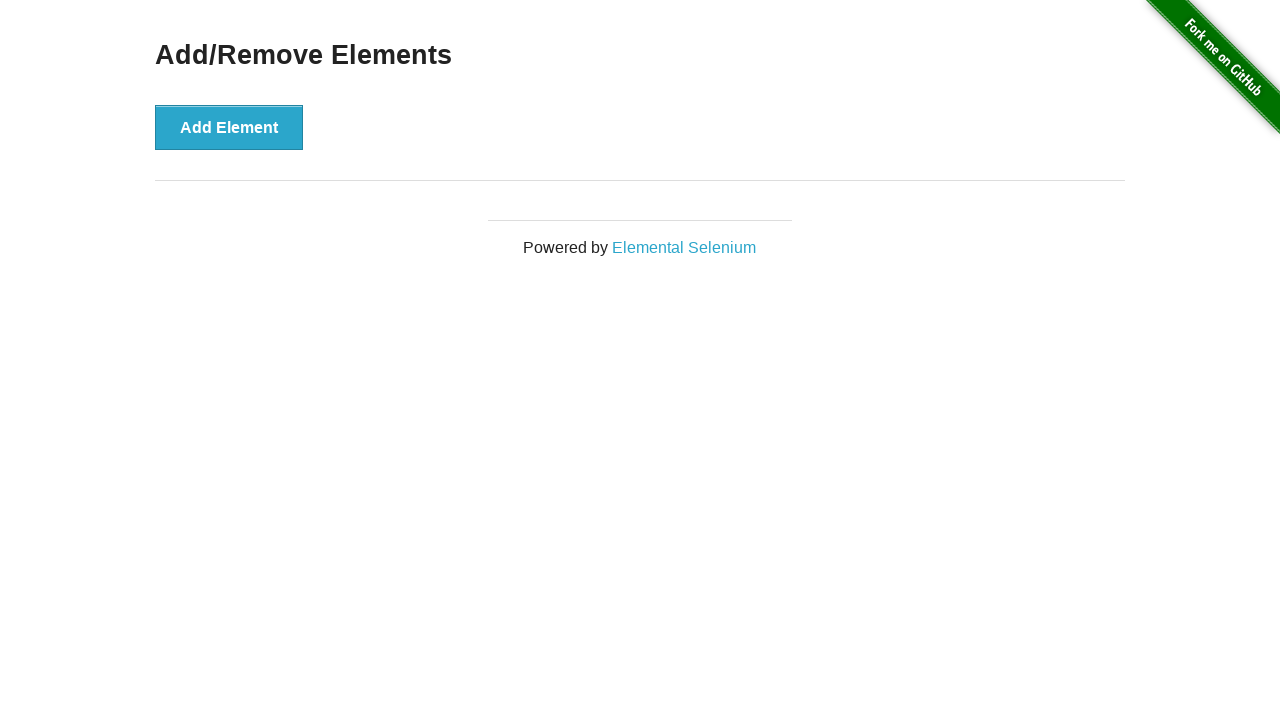